Navigates to Douban's movie type ranking page (romance/love genre with ratings 90-100) and scrolls down the page to load more content.

Starting URL: https://movie.douban.com/typerank?type_name=%E7%88%B1%E6%83%85&type=13&interval_id=100:90&action=

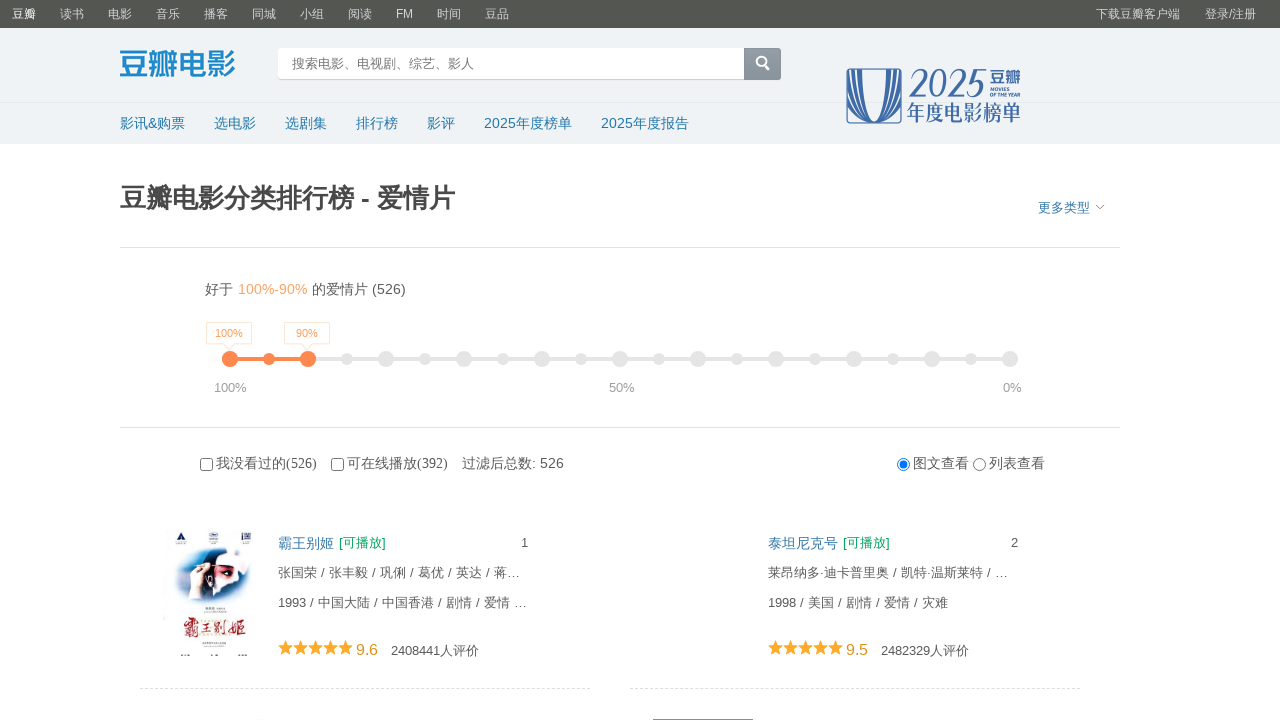

Waited for page to reach networkidle state
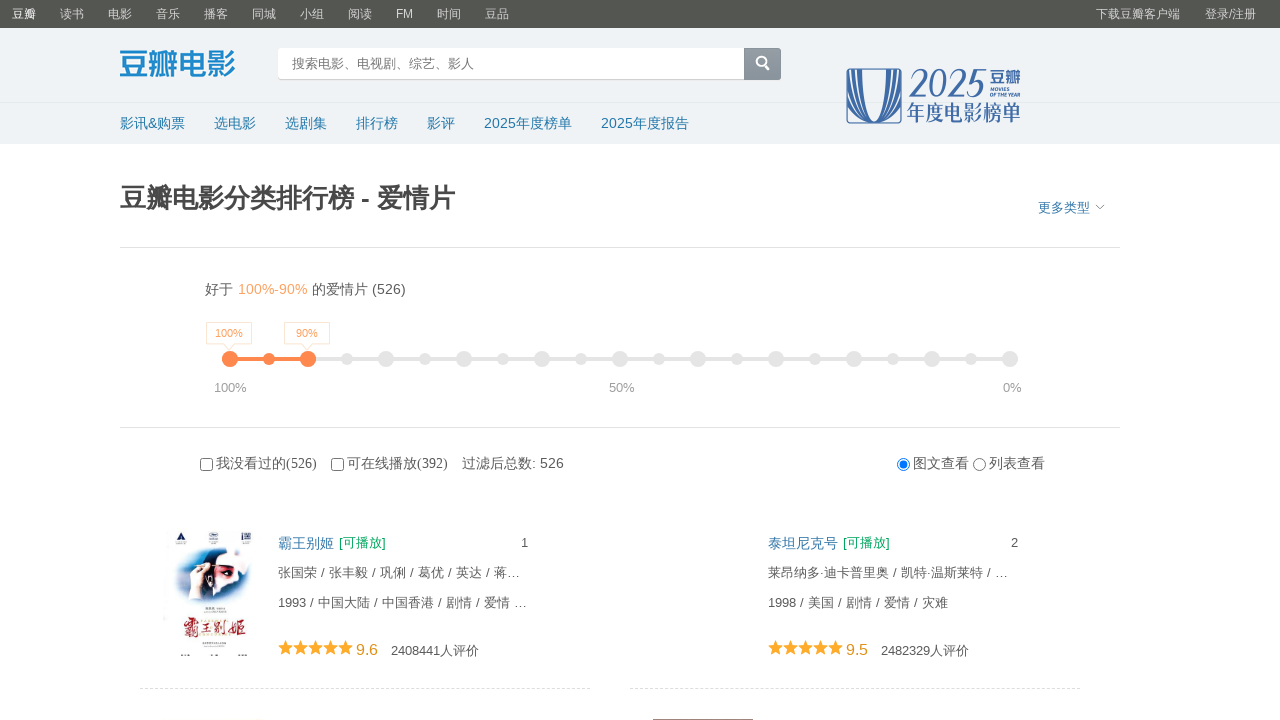

Scrolled down page using document.body.scrollTop
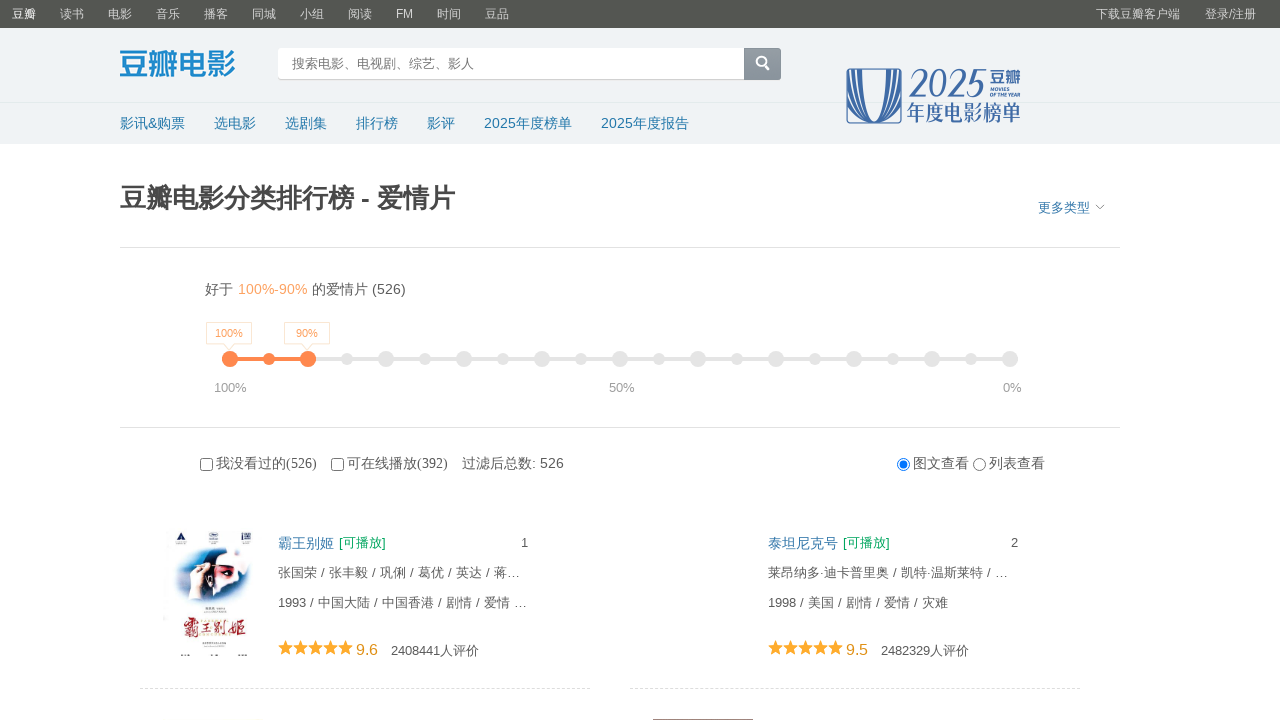

Scrolled down page using window.scrollTo method
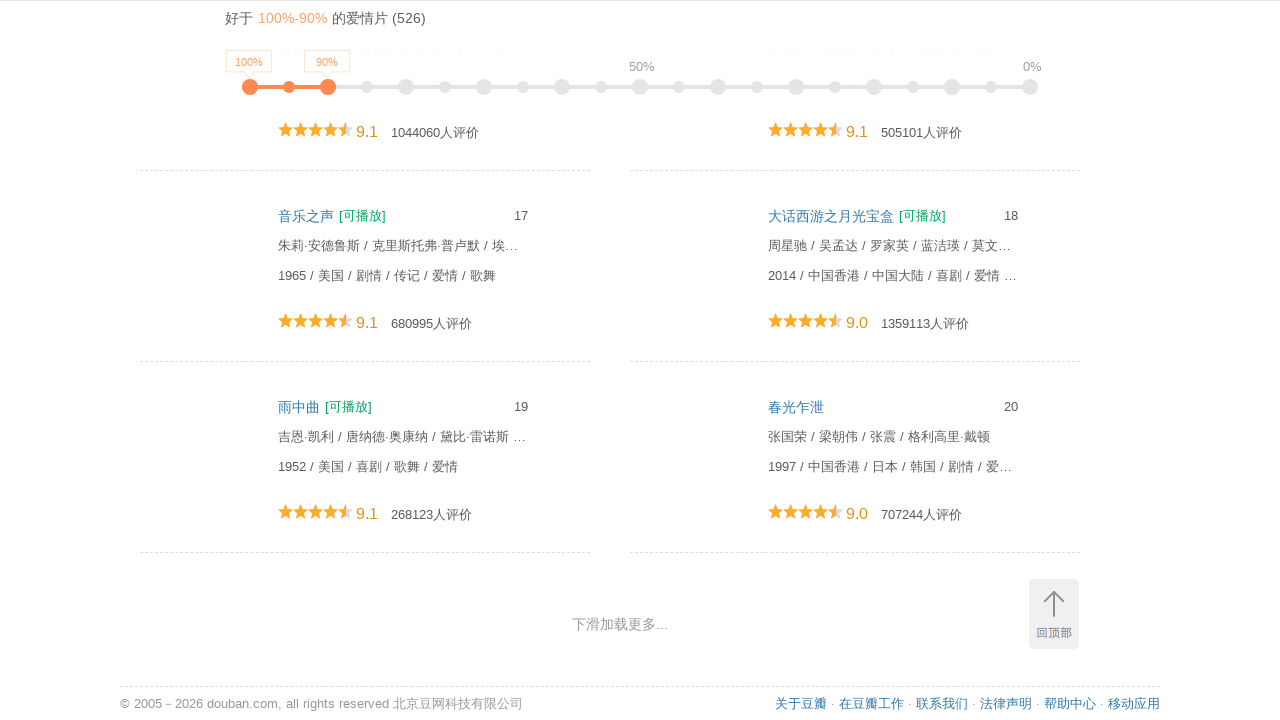

Waited 2000ms for dynamically loaded content to appear
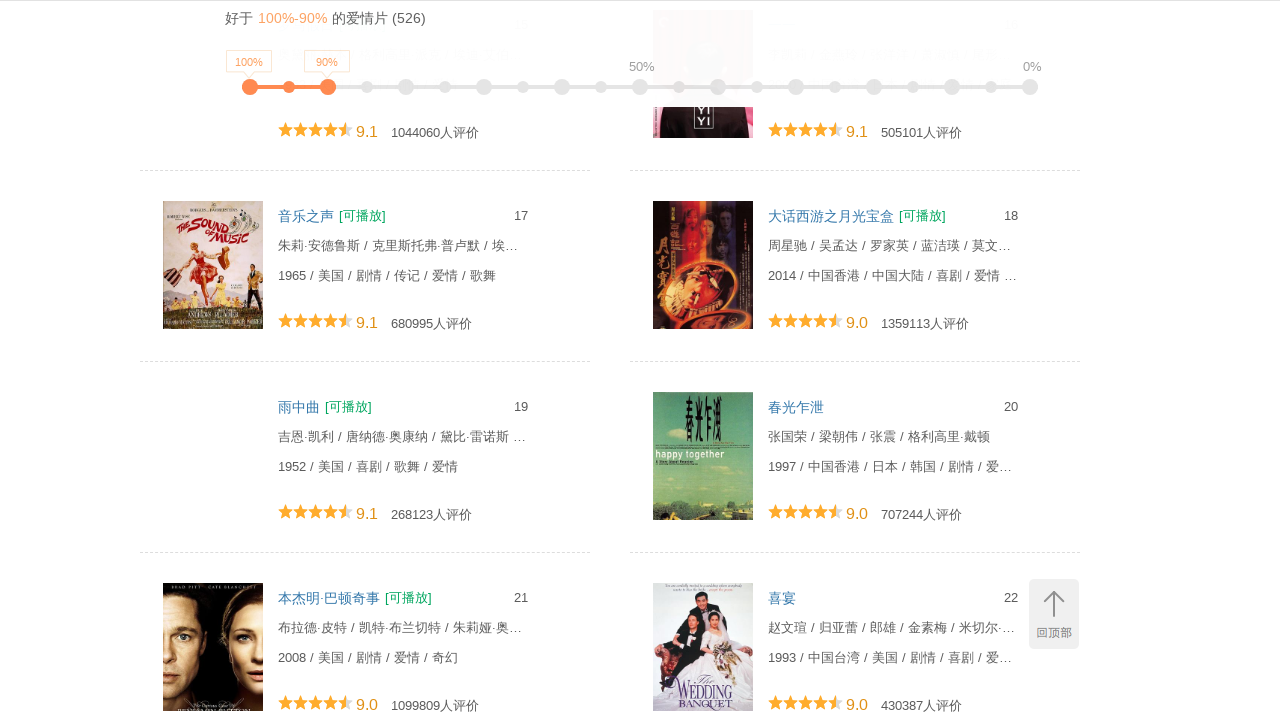

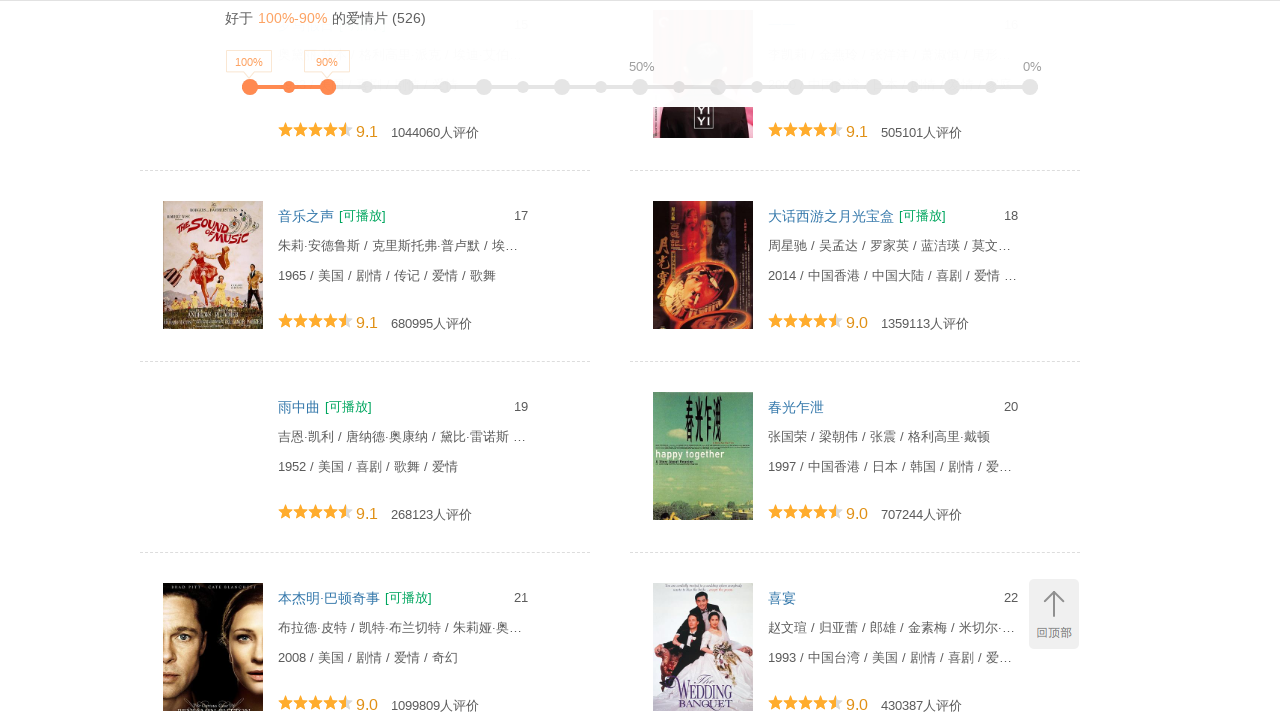